Navigates to an Angular demo application and clicks on the library button to test navigation functionality

Starting URL: https://rahulshettyacademy.com/angularAppdemo/

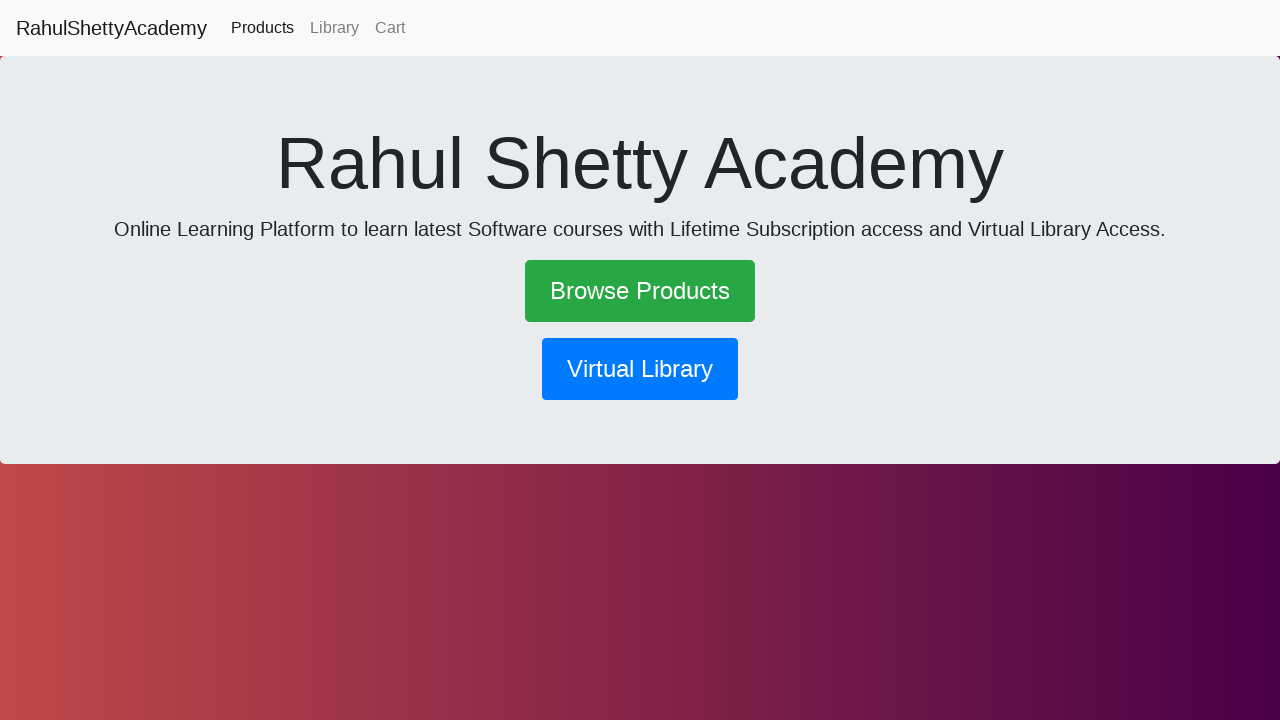

Navigated to Angular demo application at https://rahulshettyacademy.com/angularAppdemo/
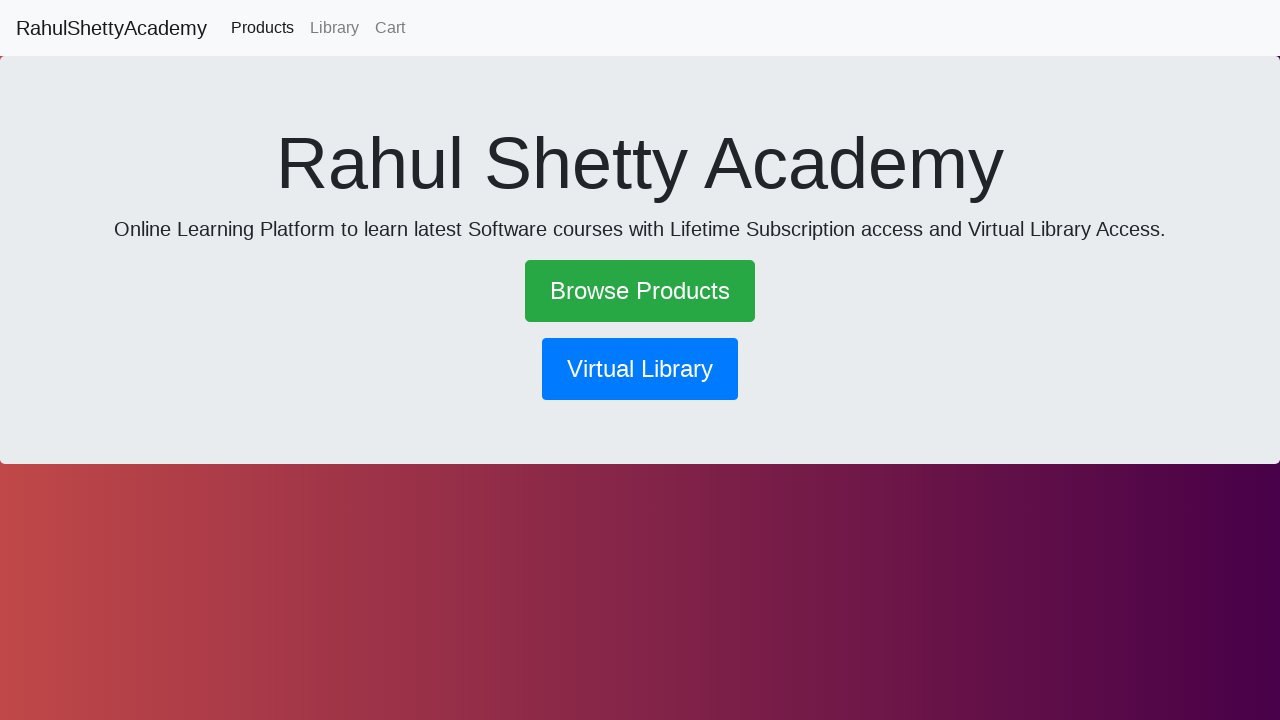

Clicked on the library navigation button at (640, 369) on button[routerlink='/library']
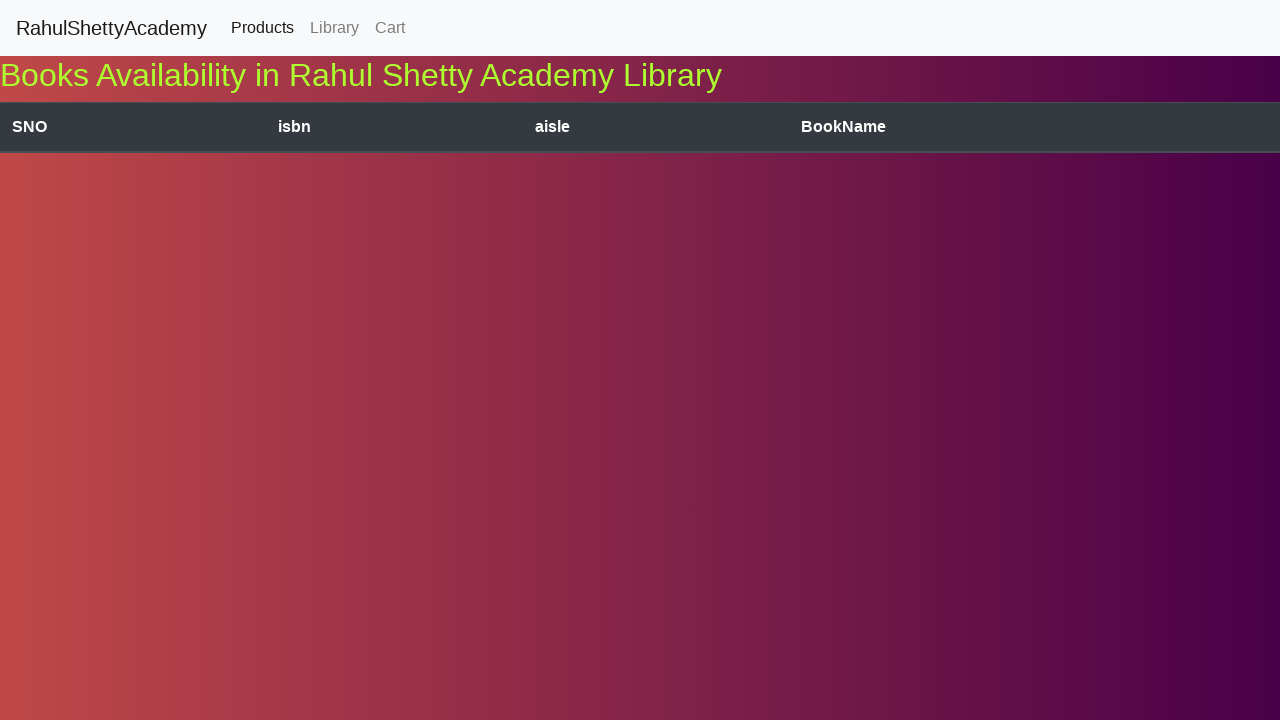

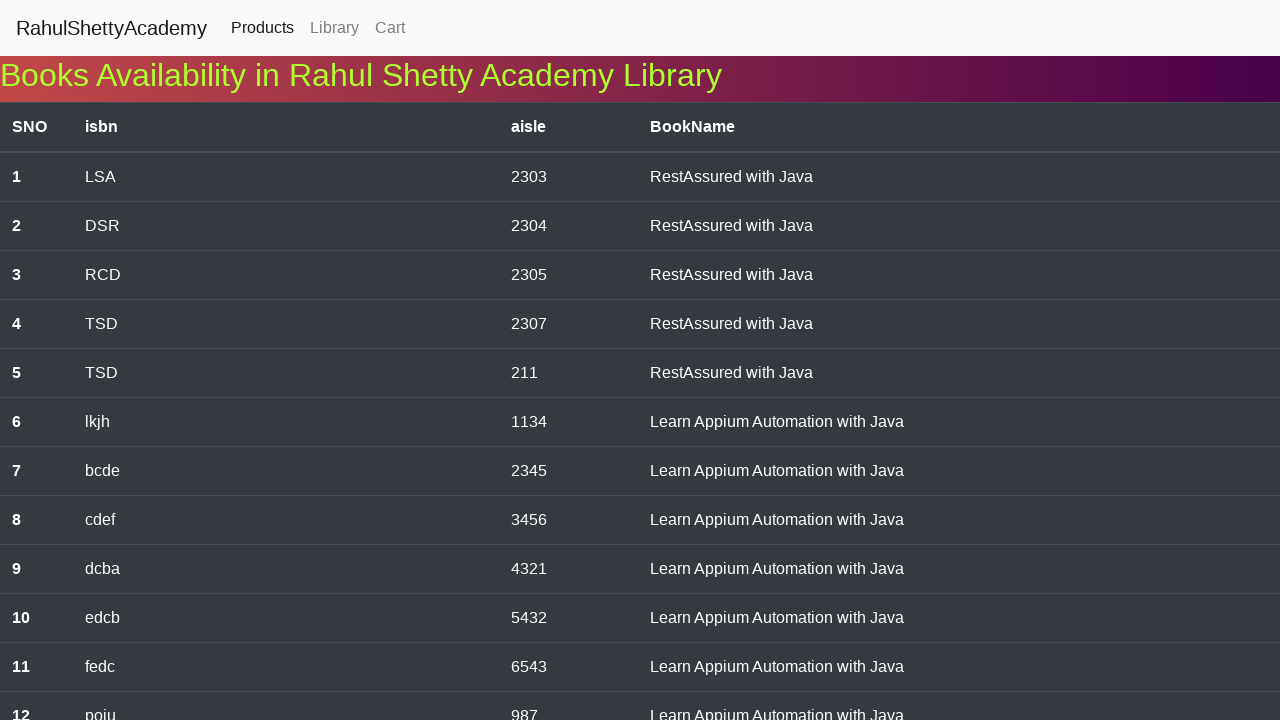